Tests dropdown selection by clicking and selecting an option by label

Starting URL: https://demoqa.com/select-menu

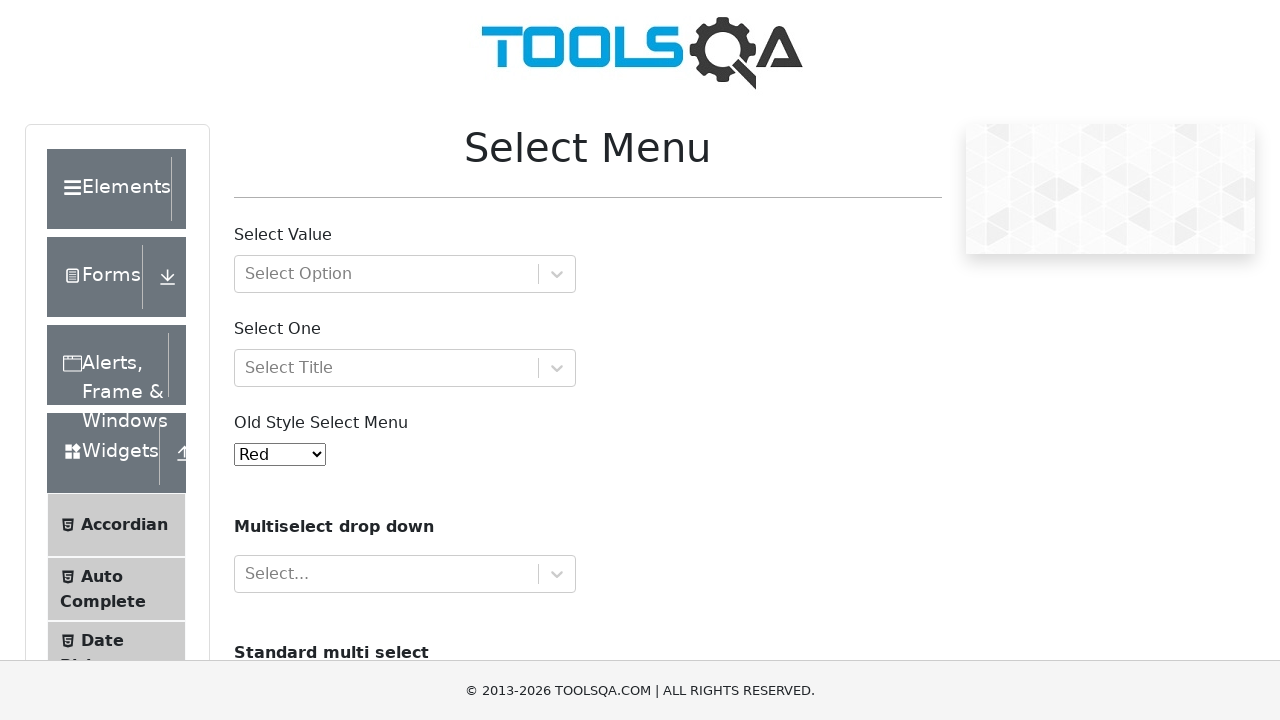

Page load completed
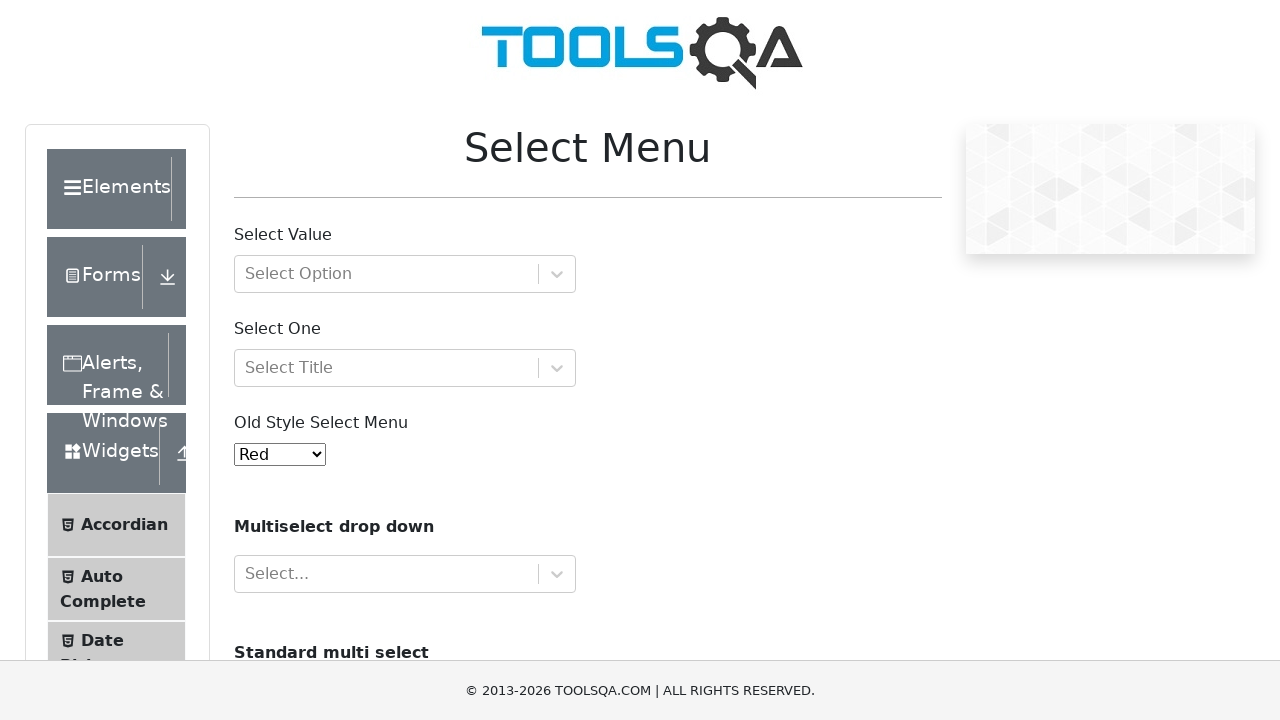

Clicked on the select dropdown at (405, 368) on #selectOne
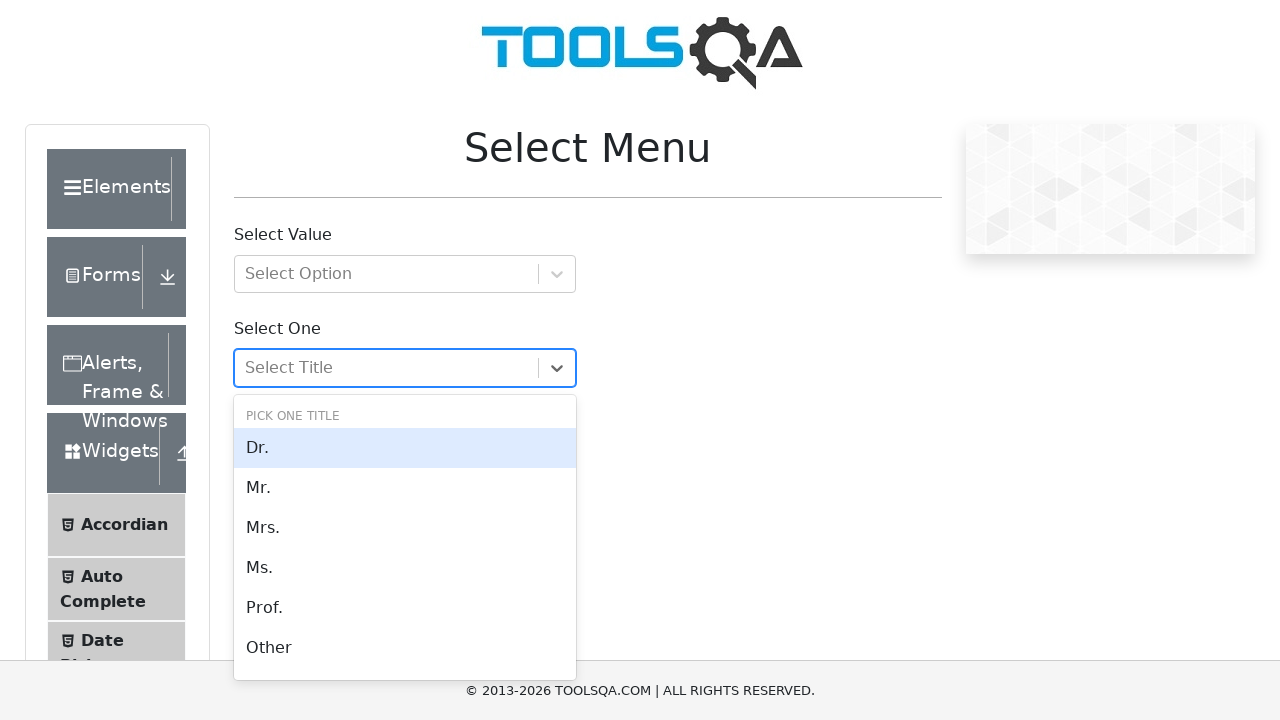

Selected 'Dr.' option from dropdown at (405, 448) on div[class*='option'] >> internal:has-text="Dr."i
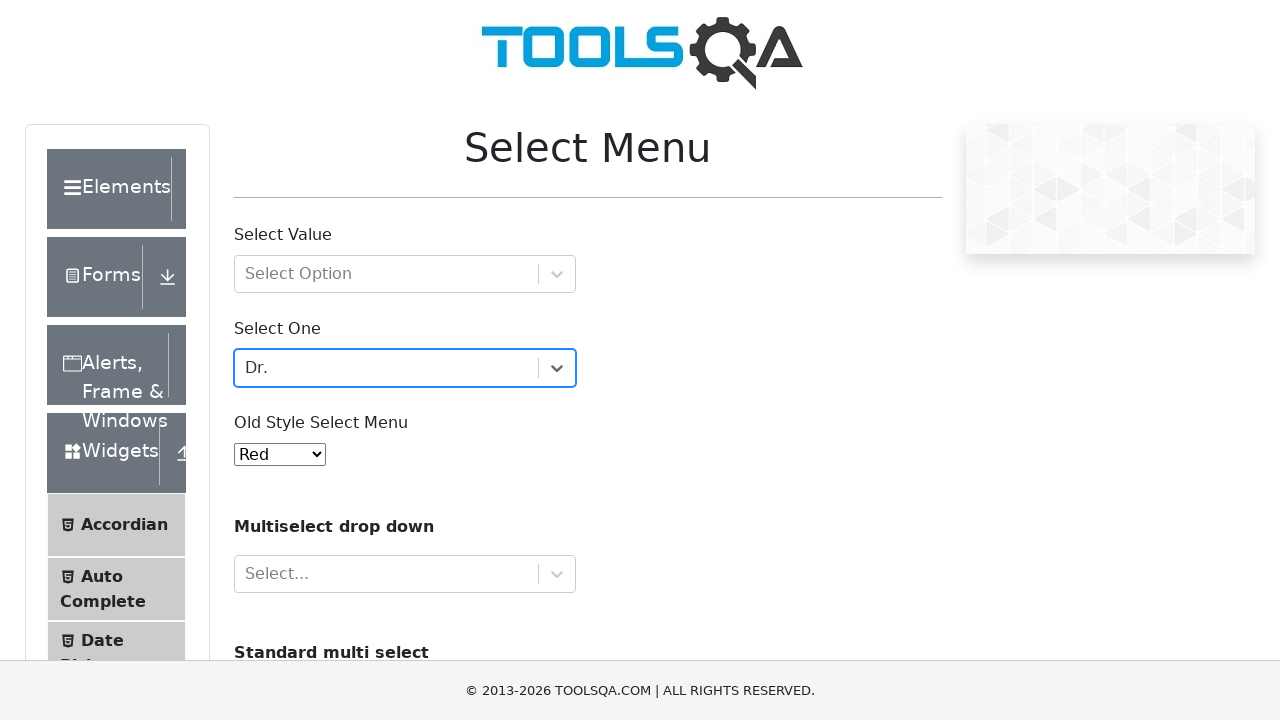

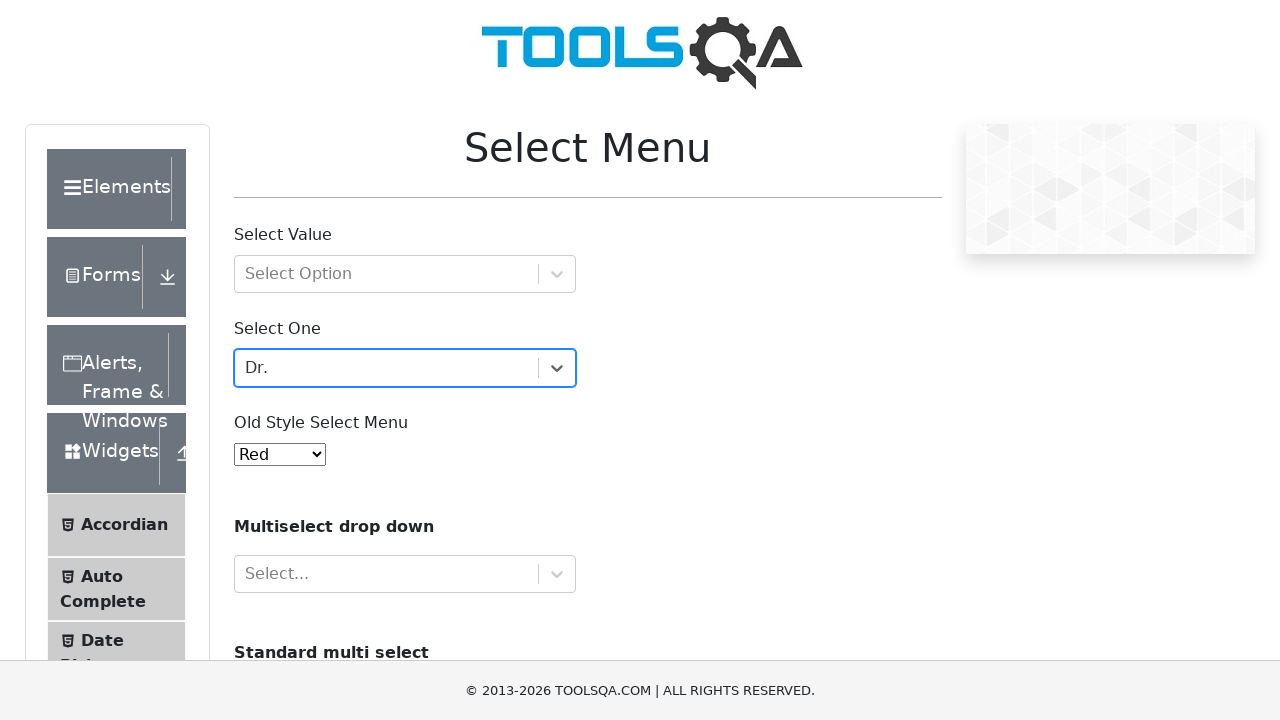